Opens the product detail page for "Selenium Ruby" and verifies the product title and price are displayed correctly

Starting URL: https://practice.automationtesting.in/shop/

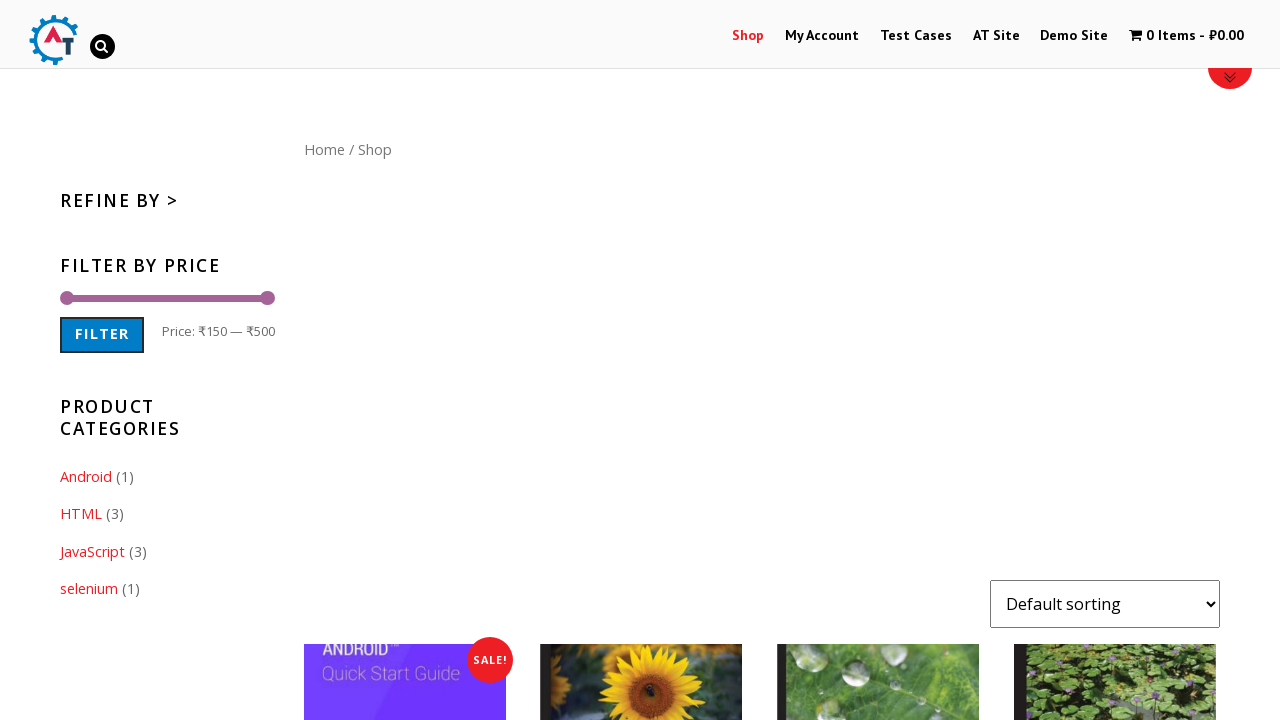

Clicked on Selenium Ruby product link at (405, 280) on a[href*='selenium-ruby']
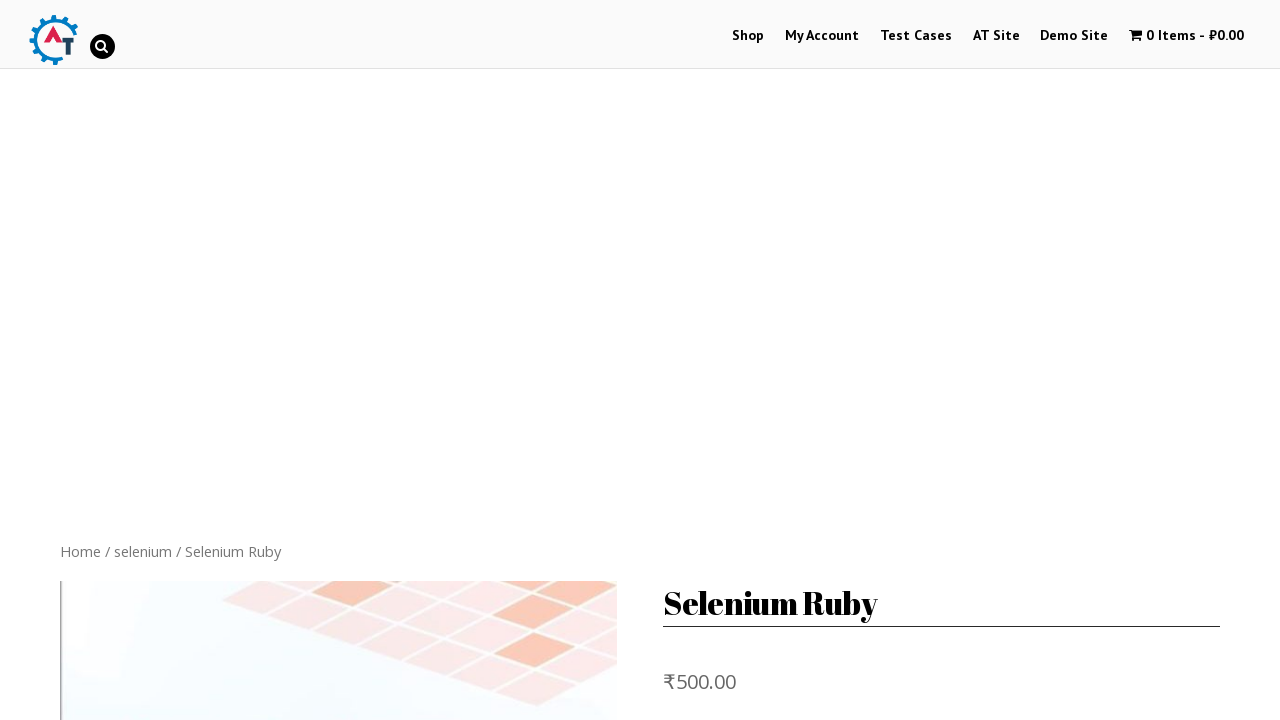

Product detail page loaded and product title element is visible
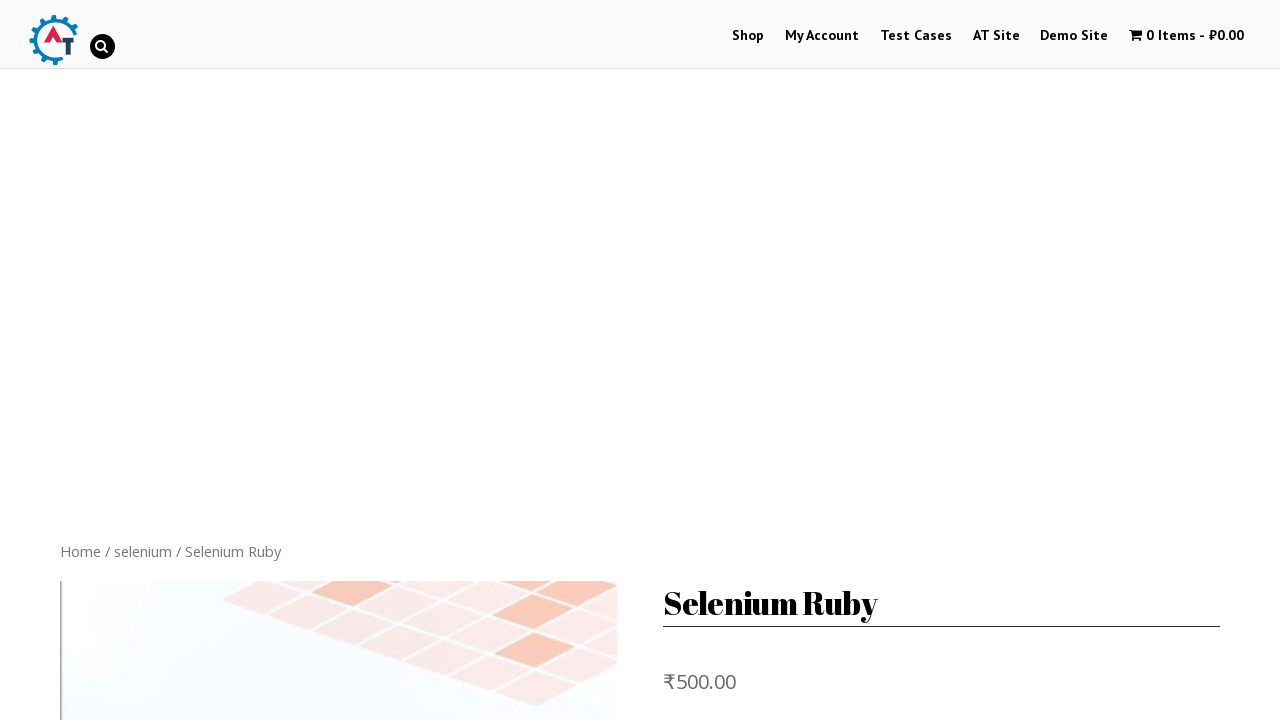

Retrieved product title text
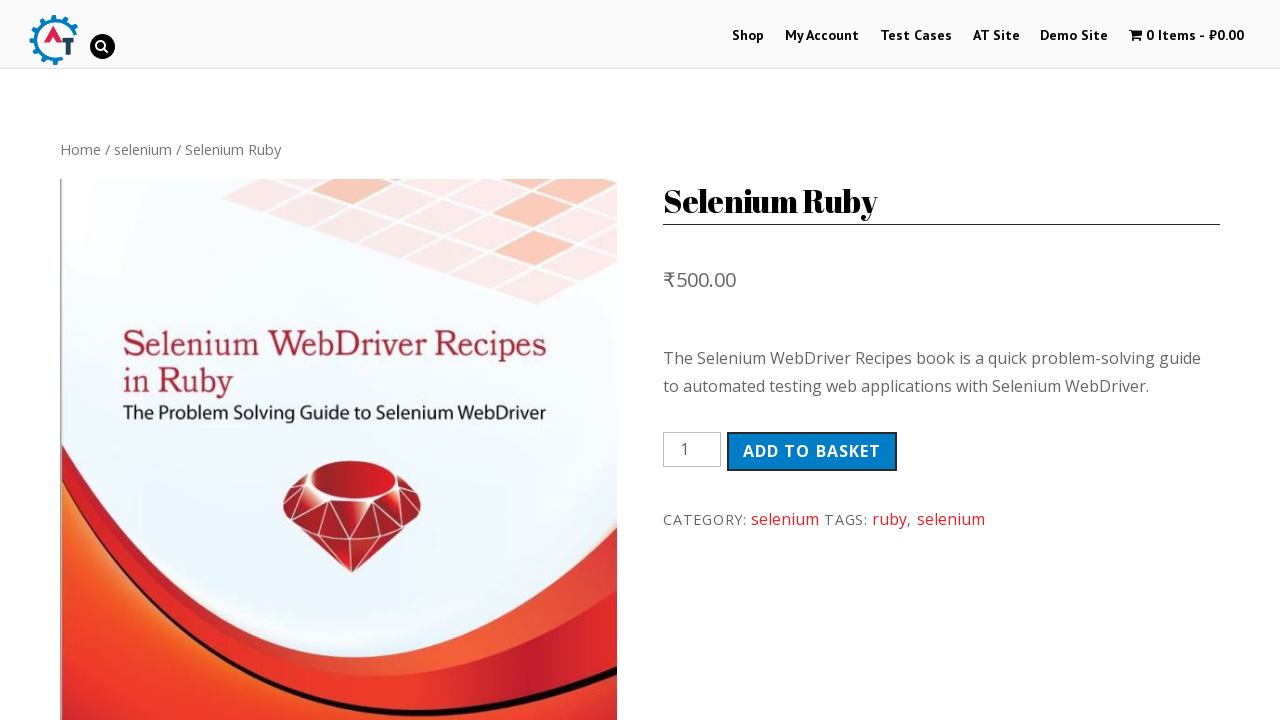

Verified product title is 'Selenium Ruby'
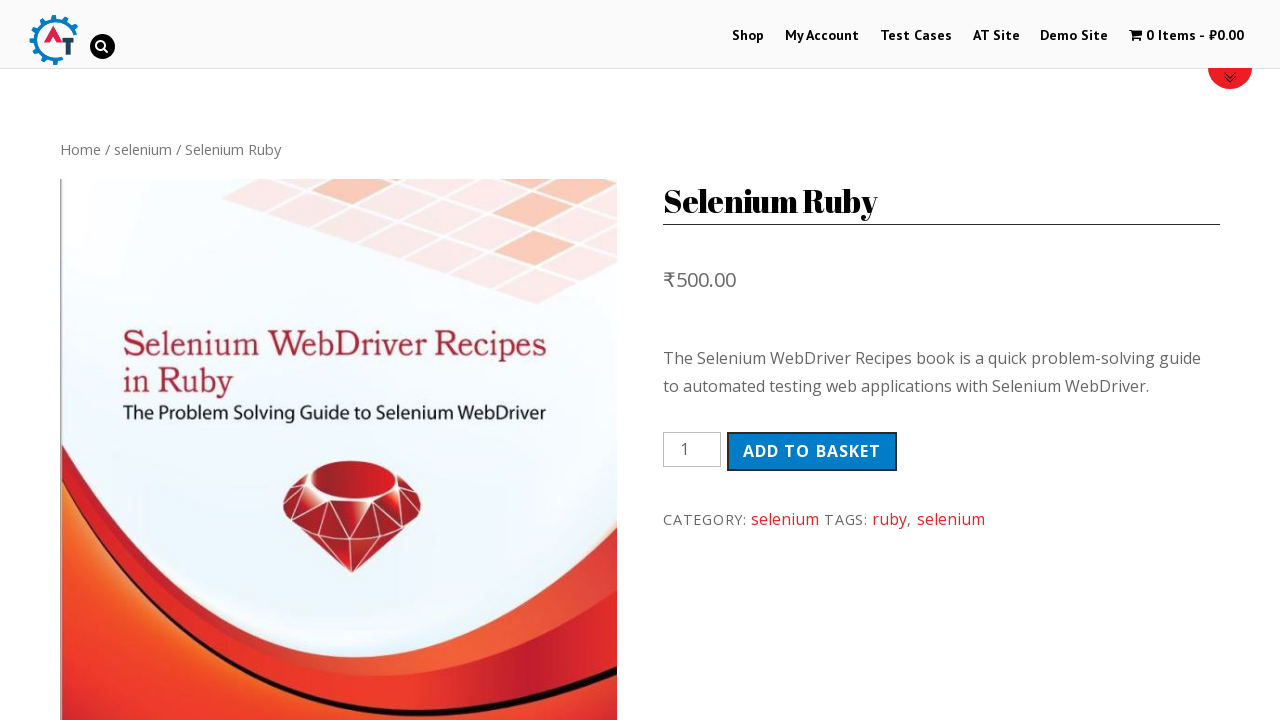

Retrieved product price text
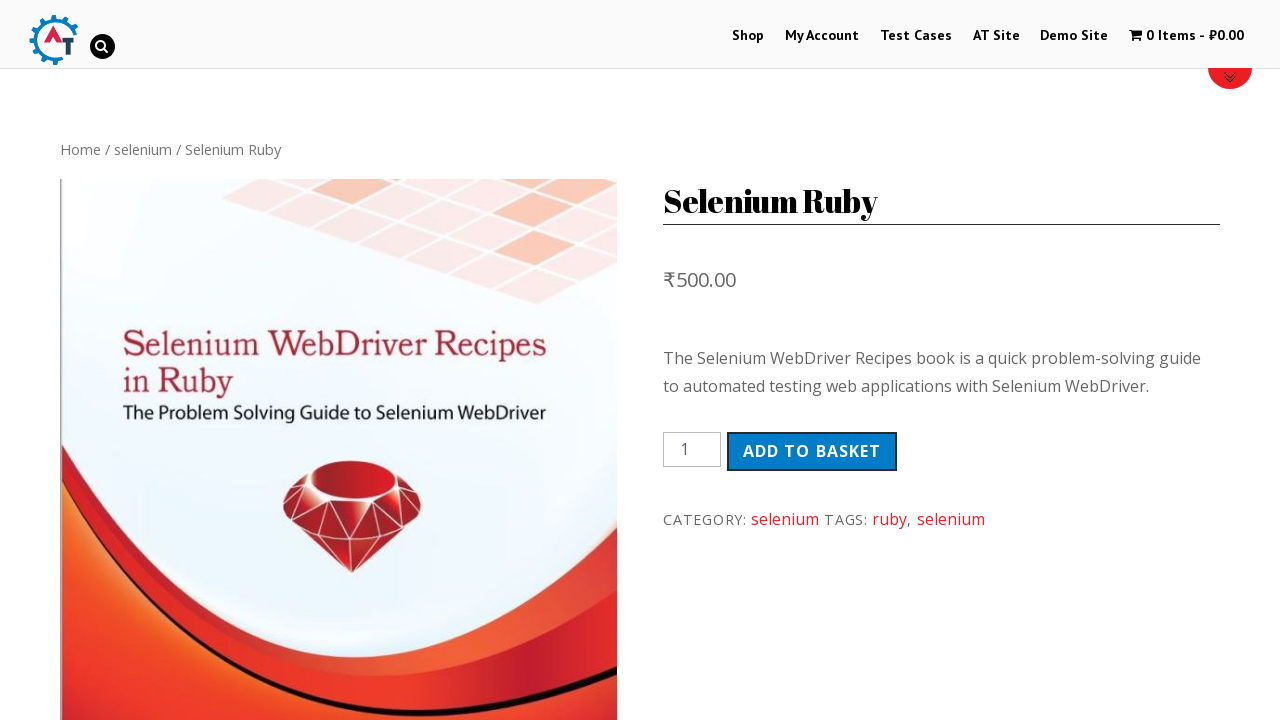

Verified product price contains '₹500.00'
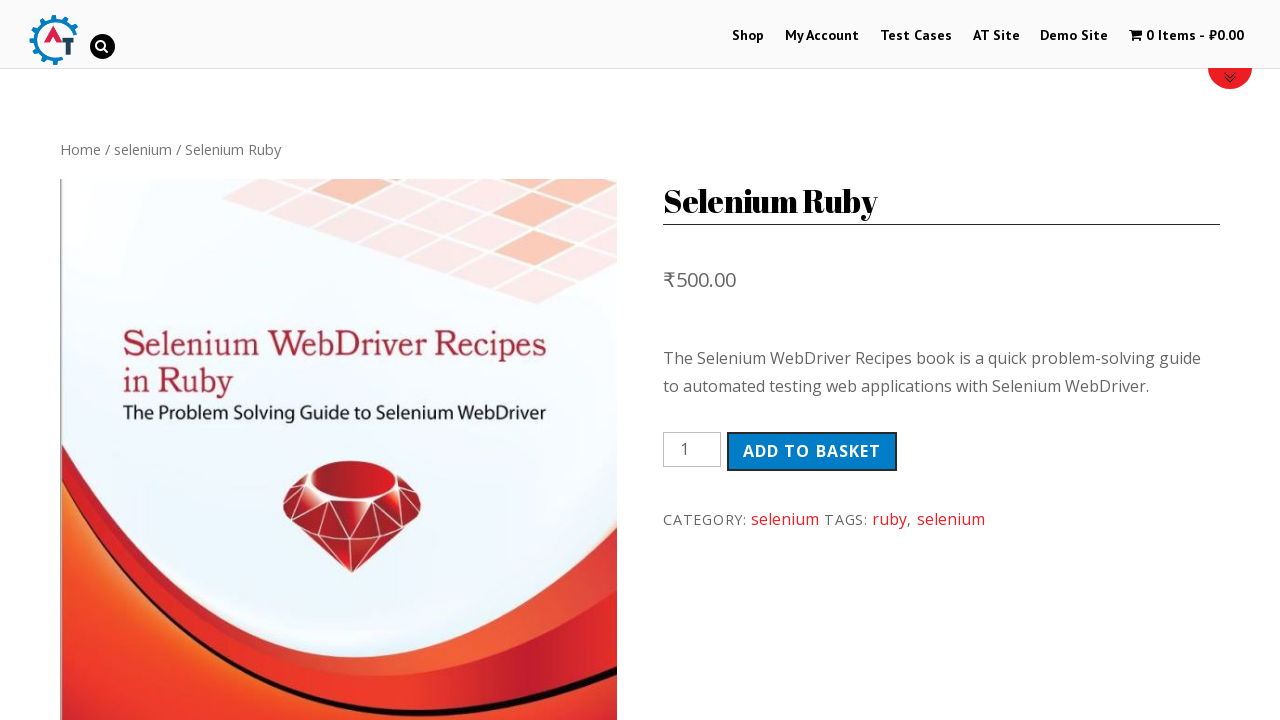

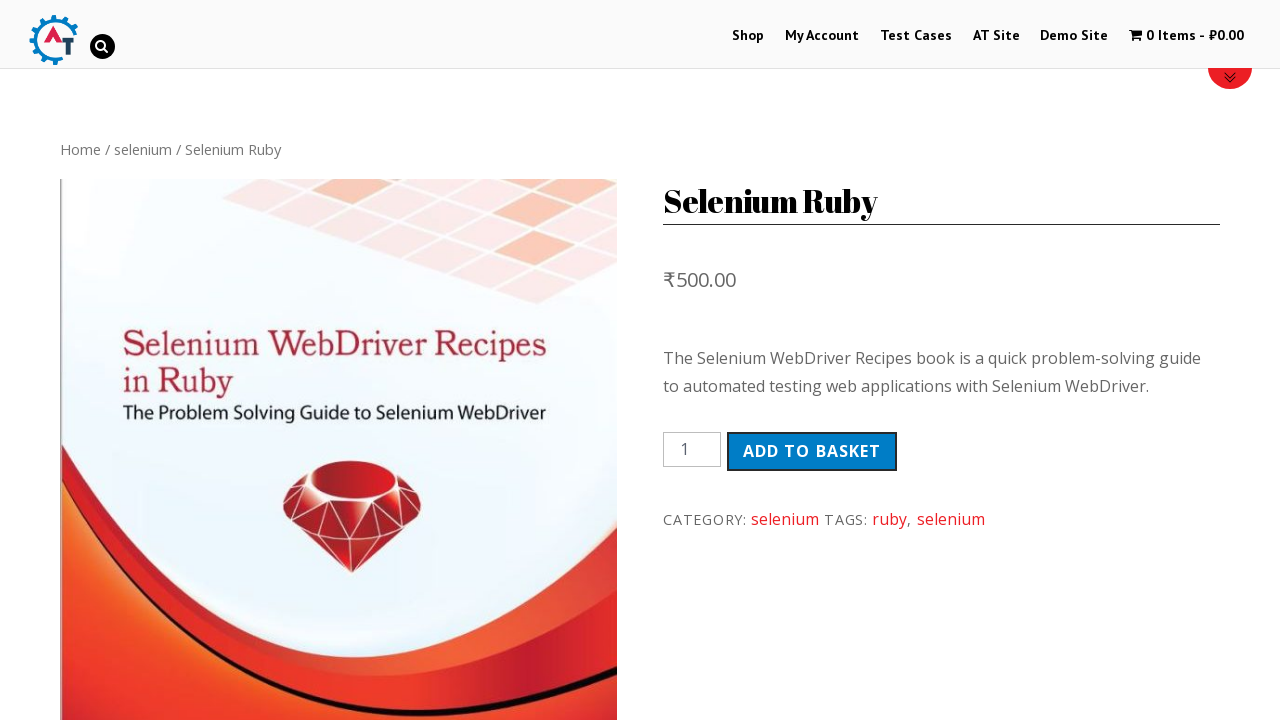